Tests that dropdown menu and CE button appear when hovering over job title element

Starting URL: http://mhunterak.github.io/resume.html

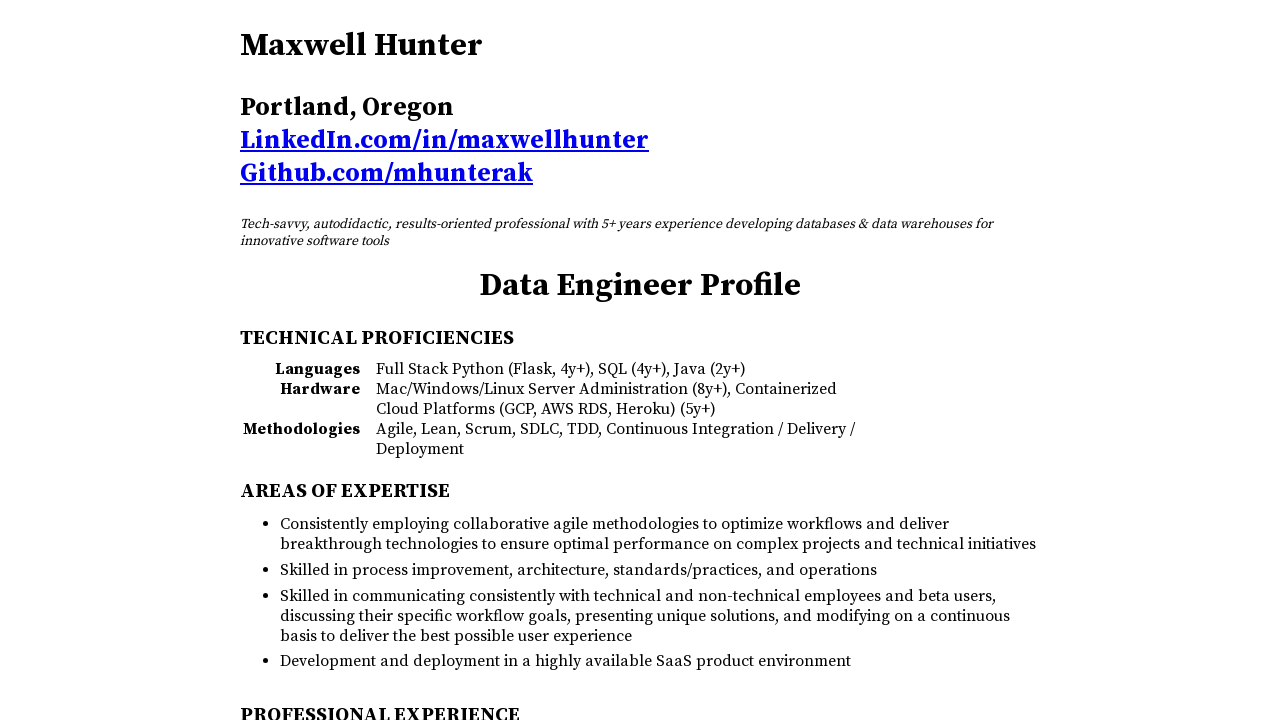

Navigated to resume page
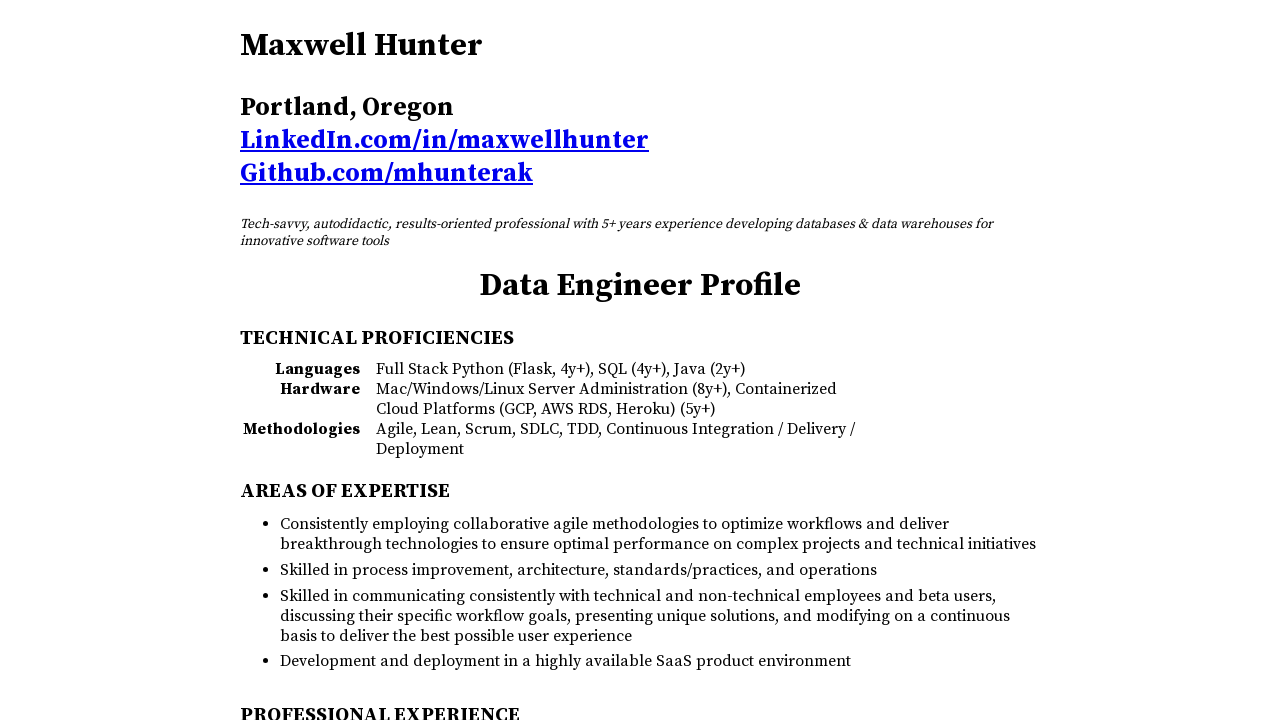

Page DOM content loaded
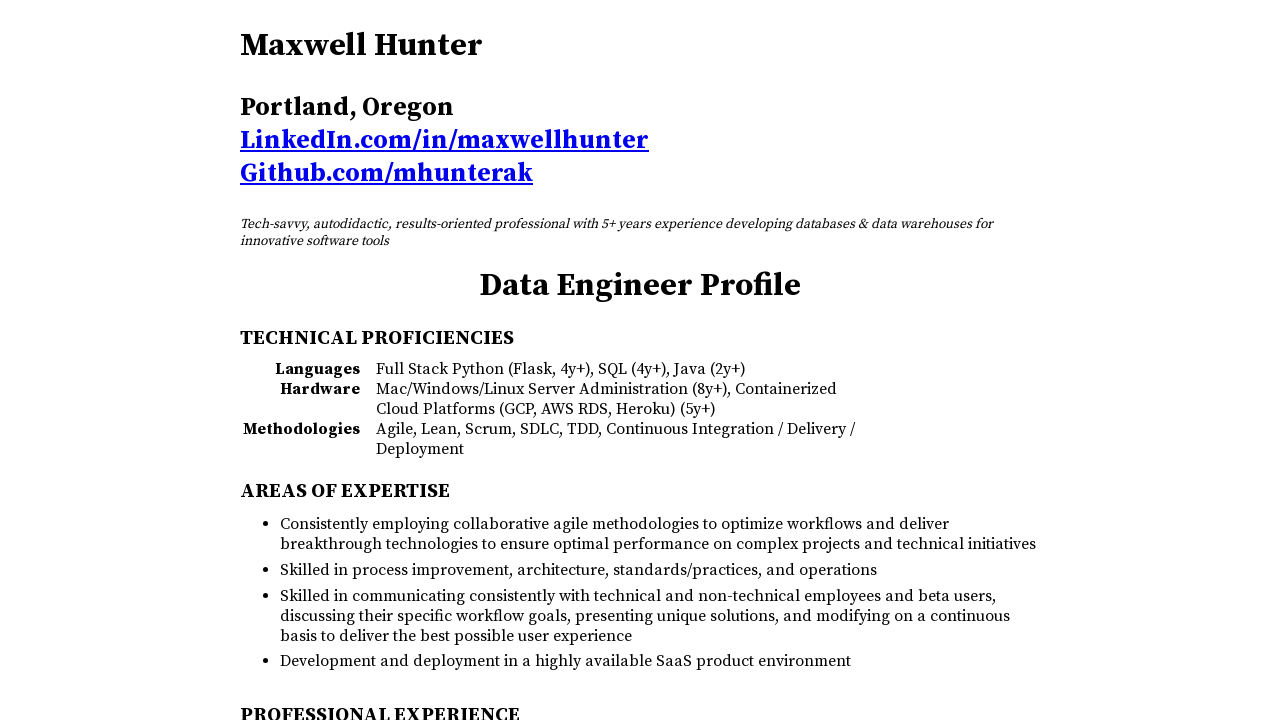

Verified dropdown menu is initially hidden
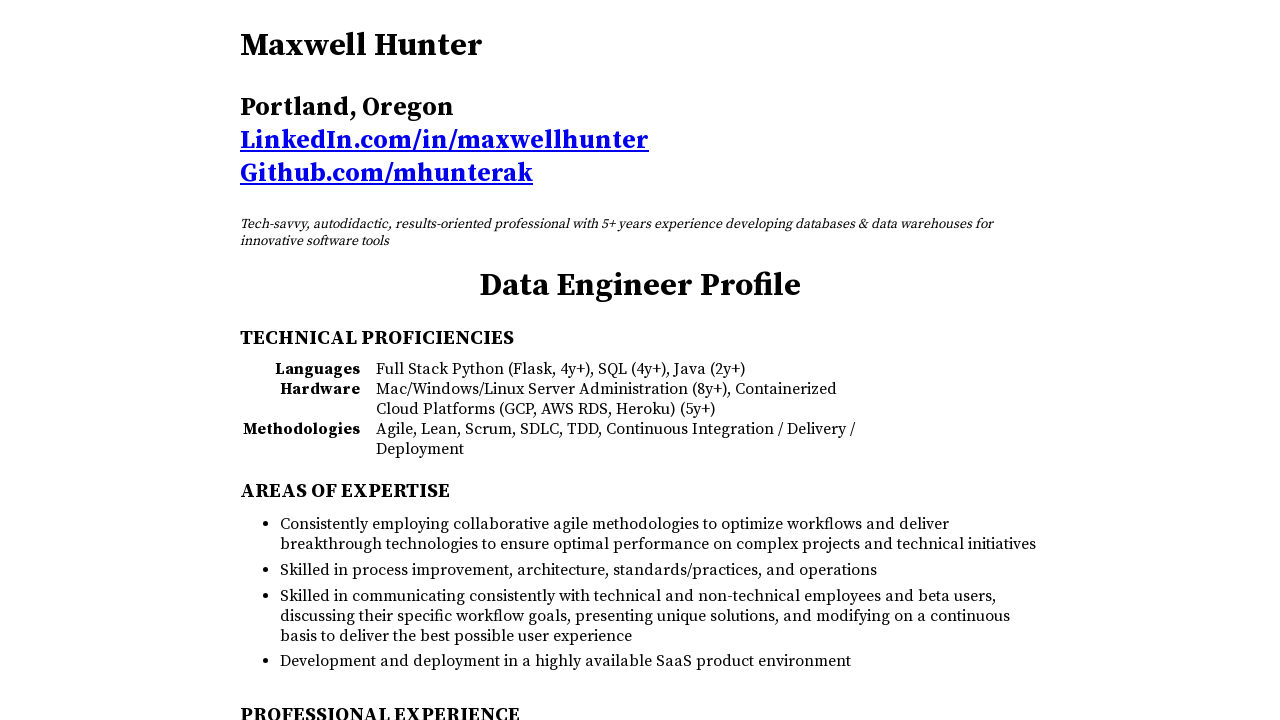

Verified CE button is initially hidden
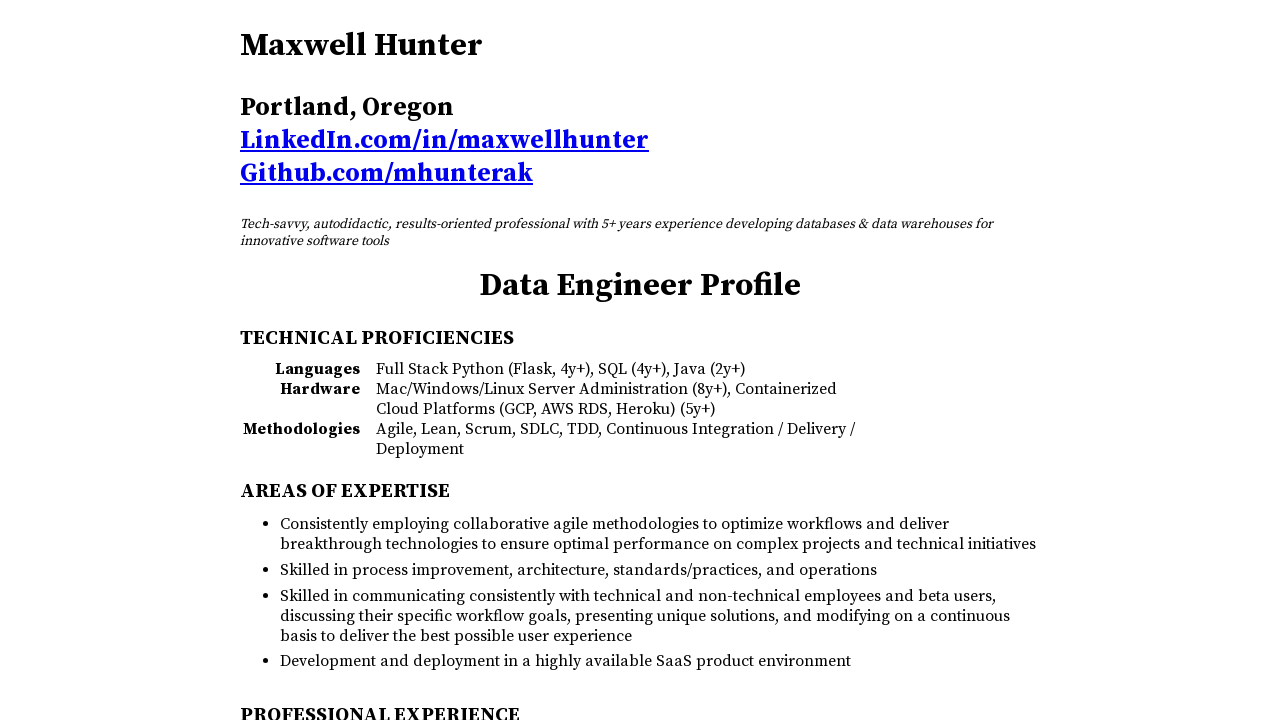

Hovered over job description element at (640, 233) on #jobDesc
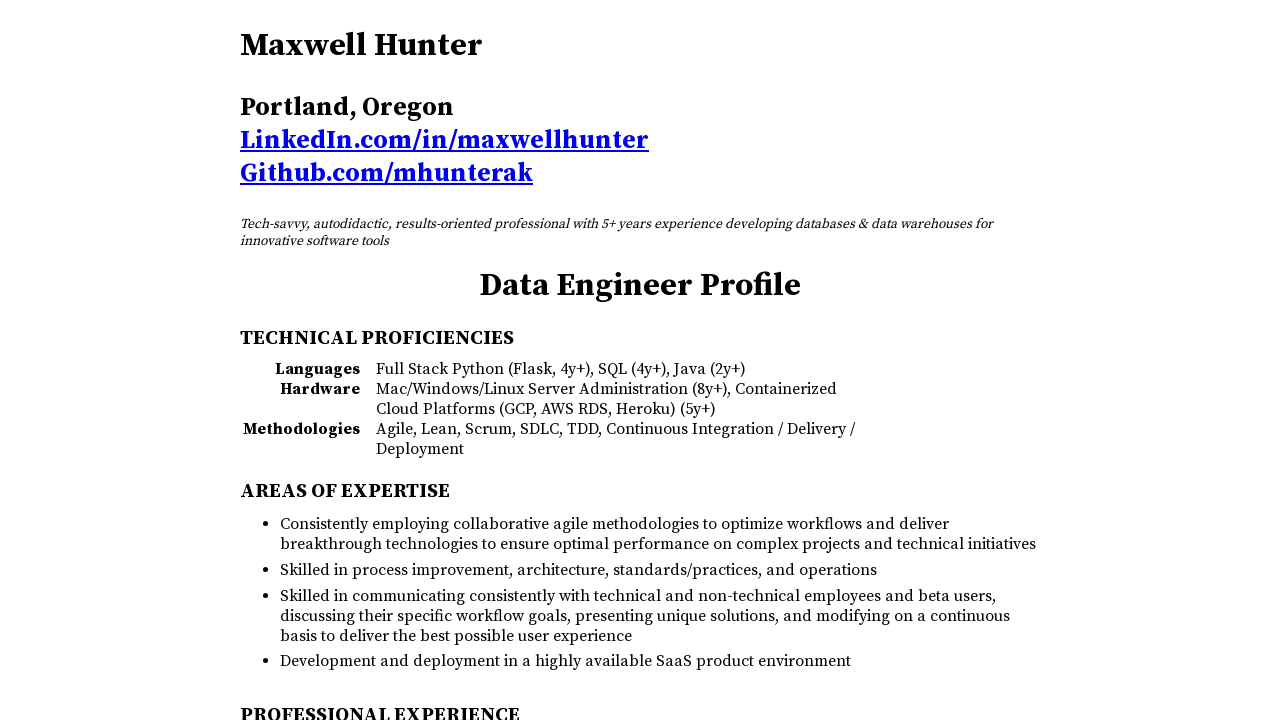

Clicked on job title element at (640, 286) on #jobTitle
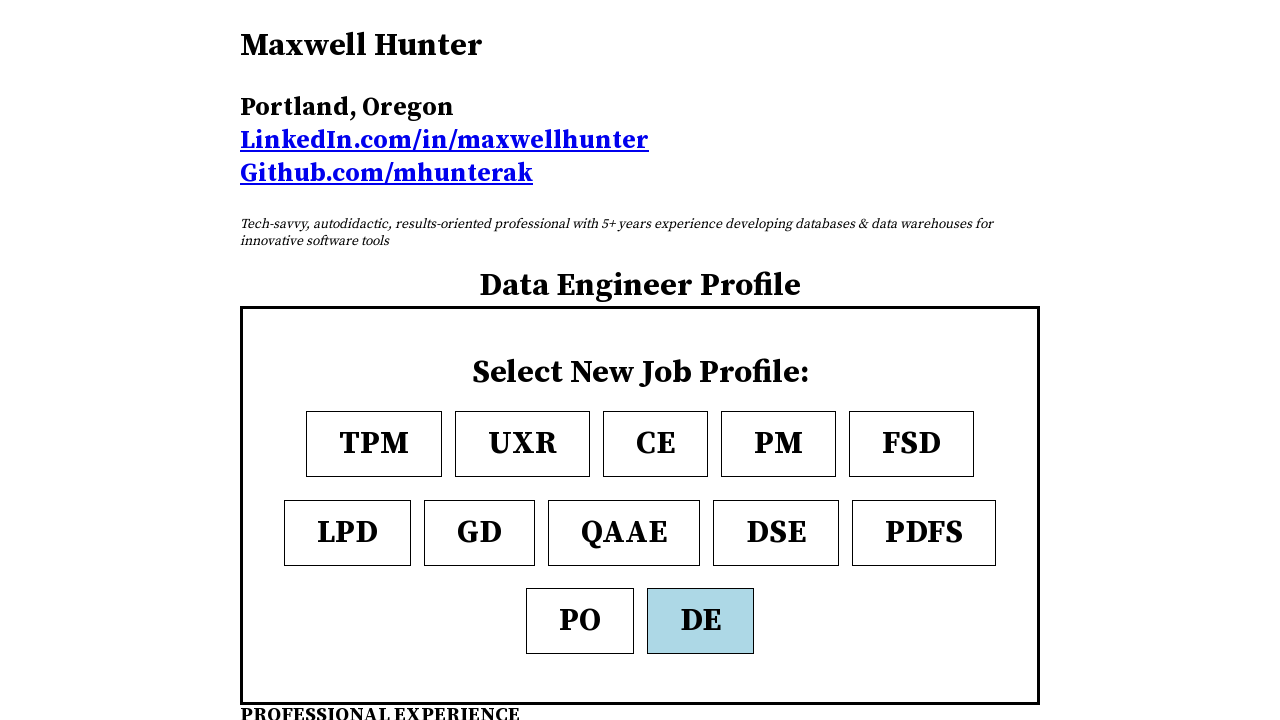

Hovered over CE button at (656, 444) on #CE
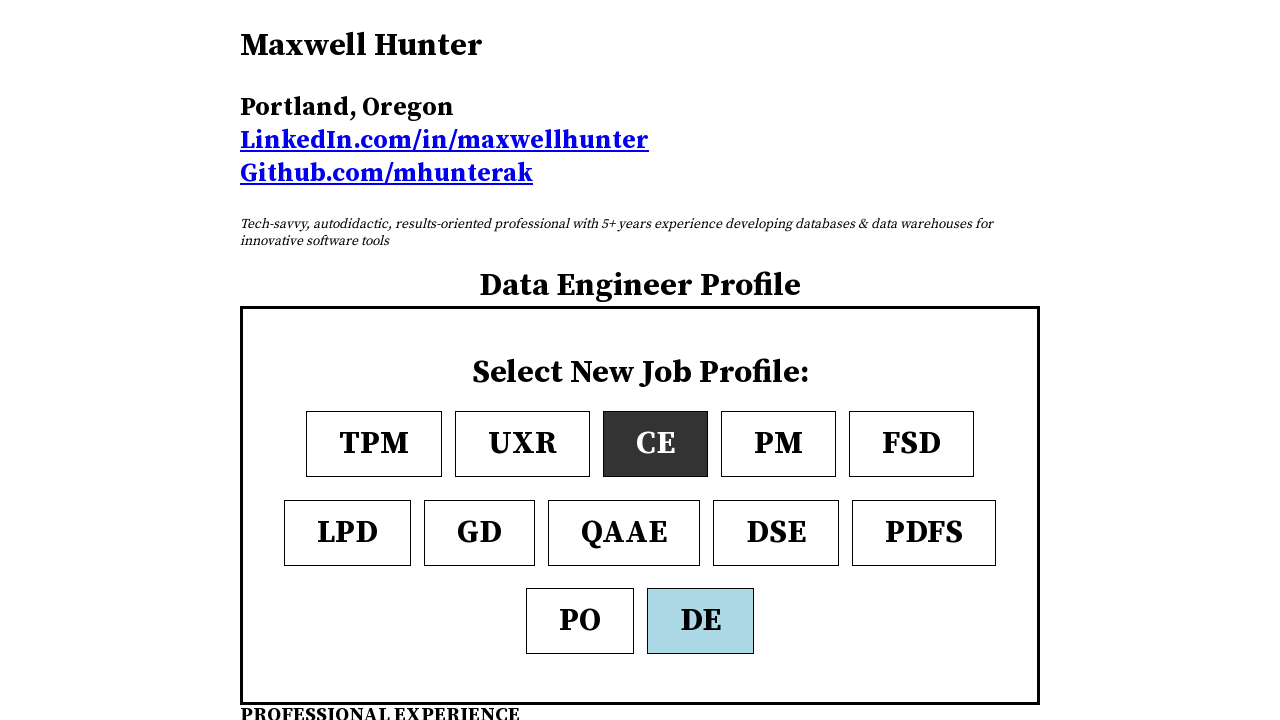

Verified dropdown menu is now visible
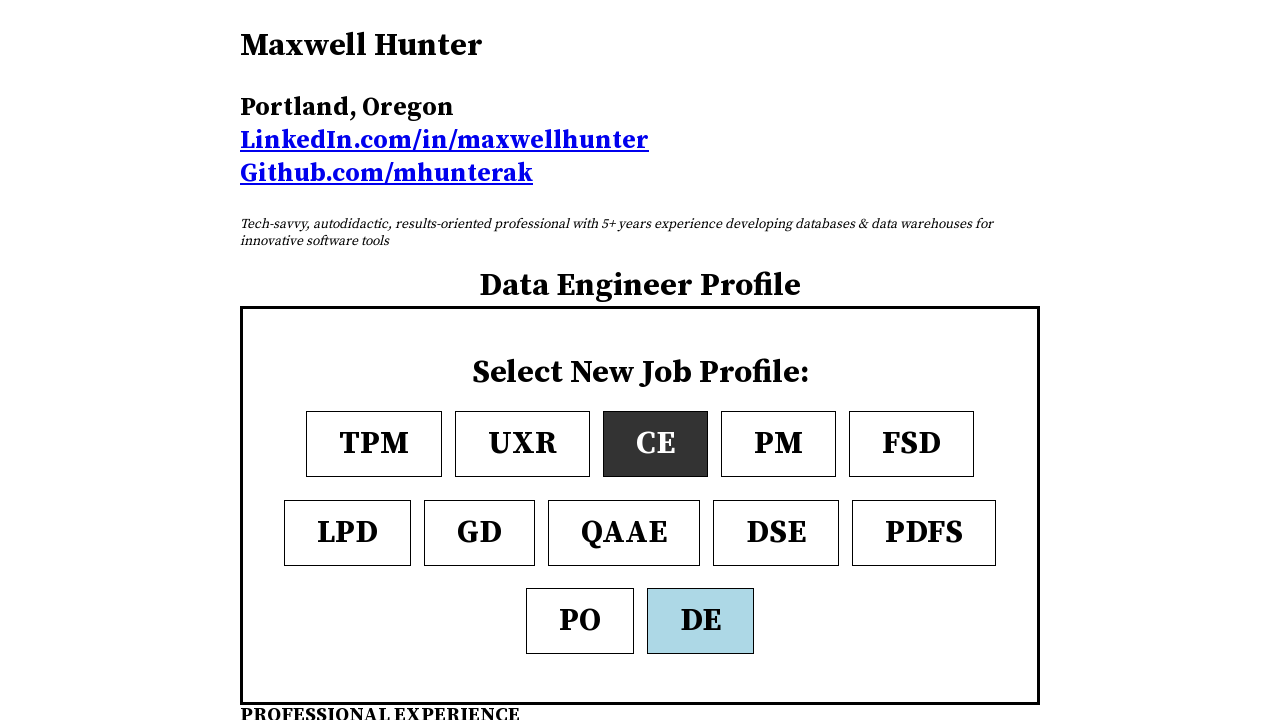

Verified CE button is now visible
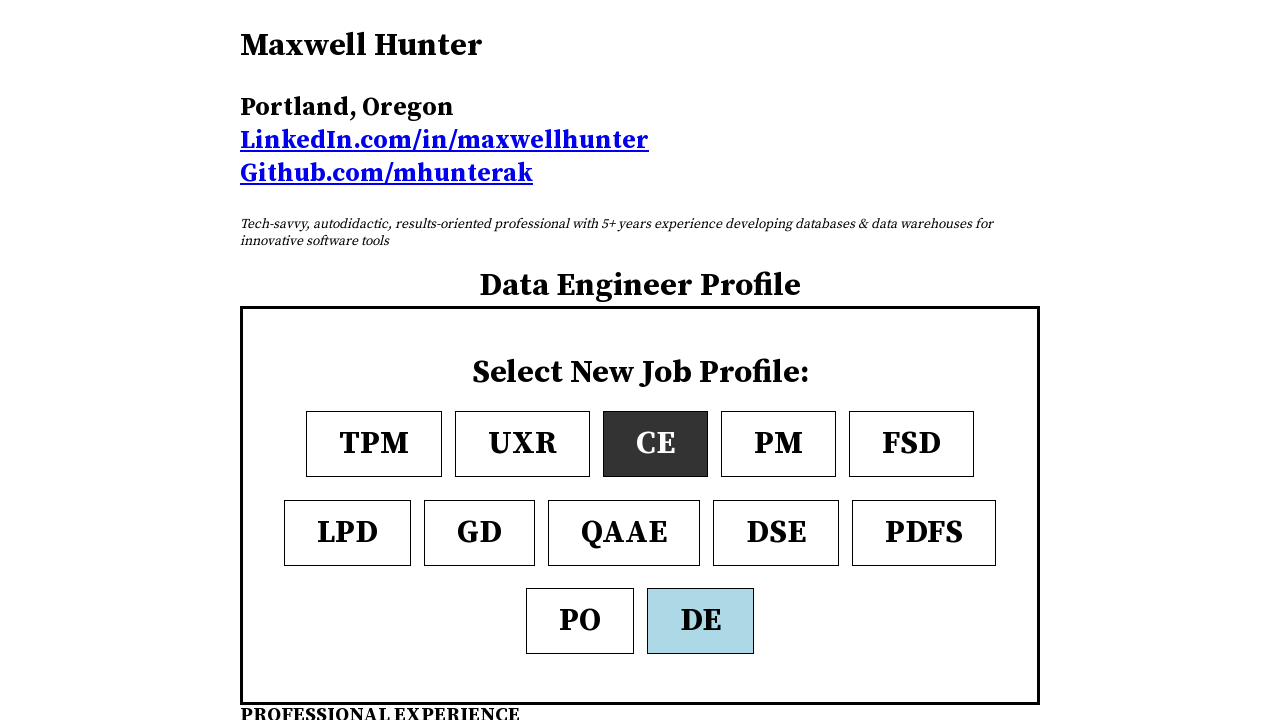

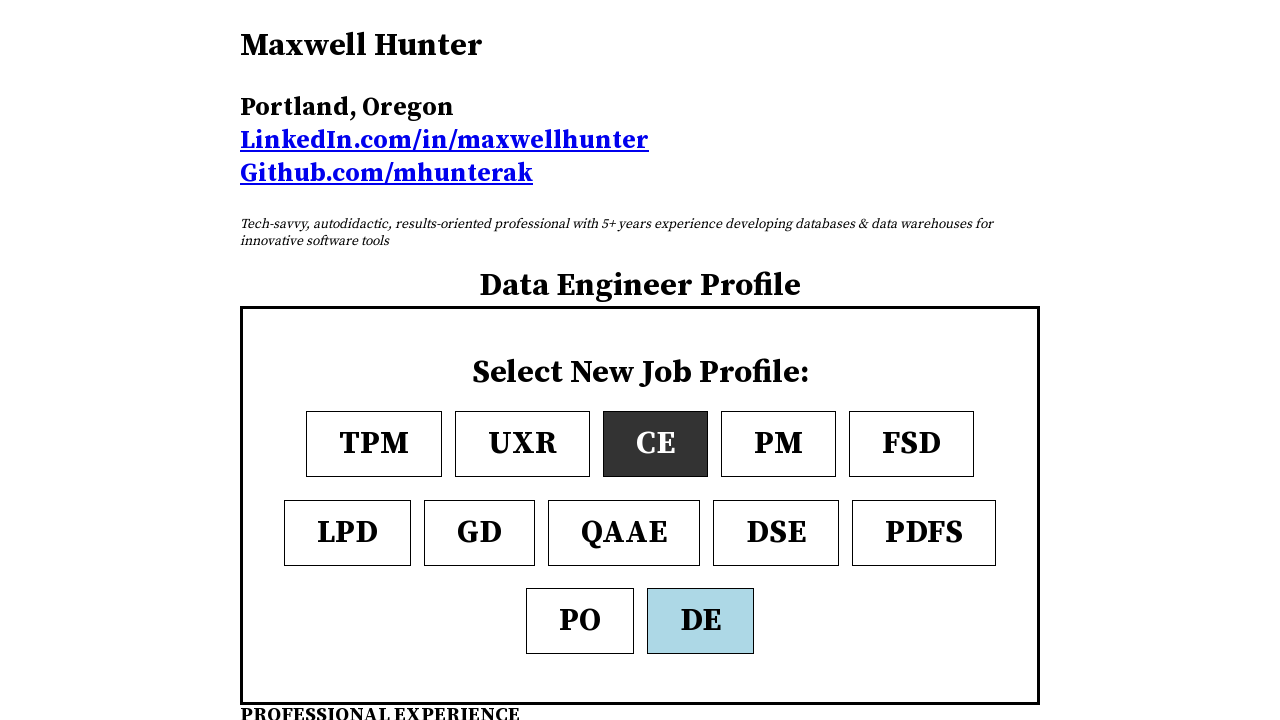